Tests dropdown menu selection by selecting an option from a dropdown

Starting URL: https://the-internet.herokuapp.com/dropdown

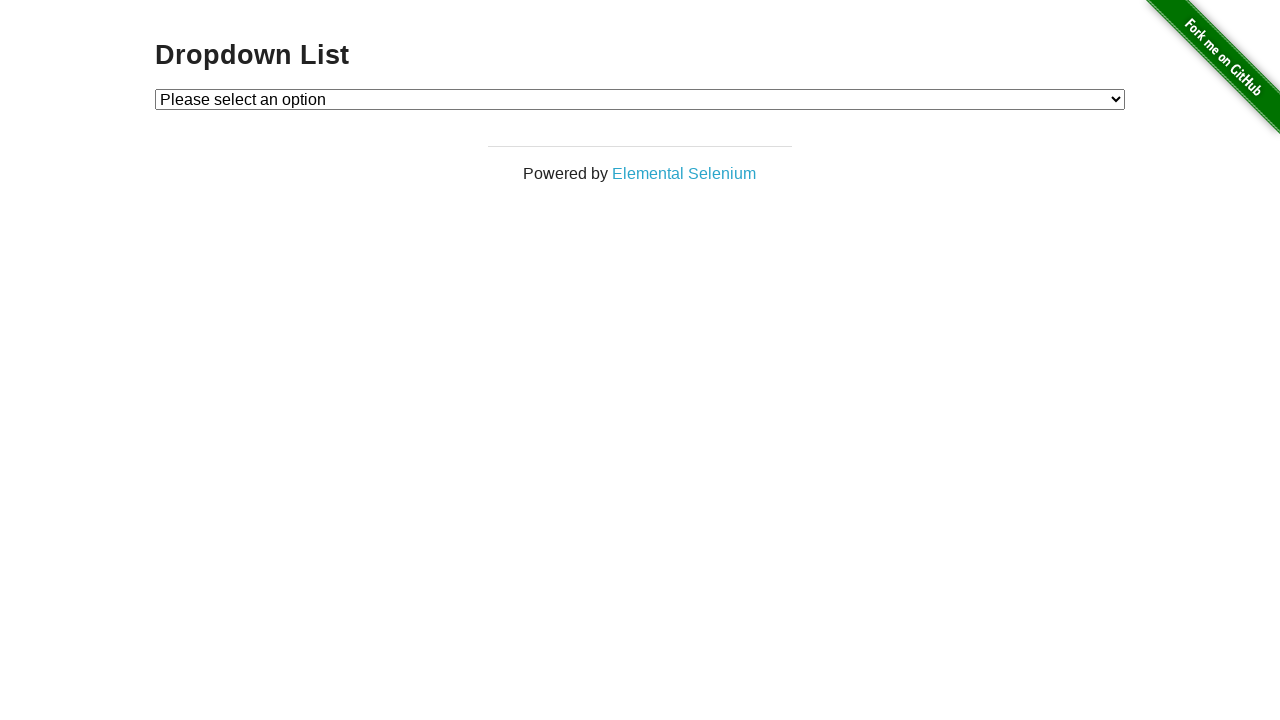

Selected 'Option 2' from dropdown menu on #dropdown
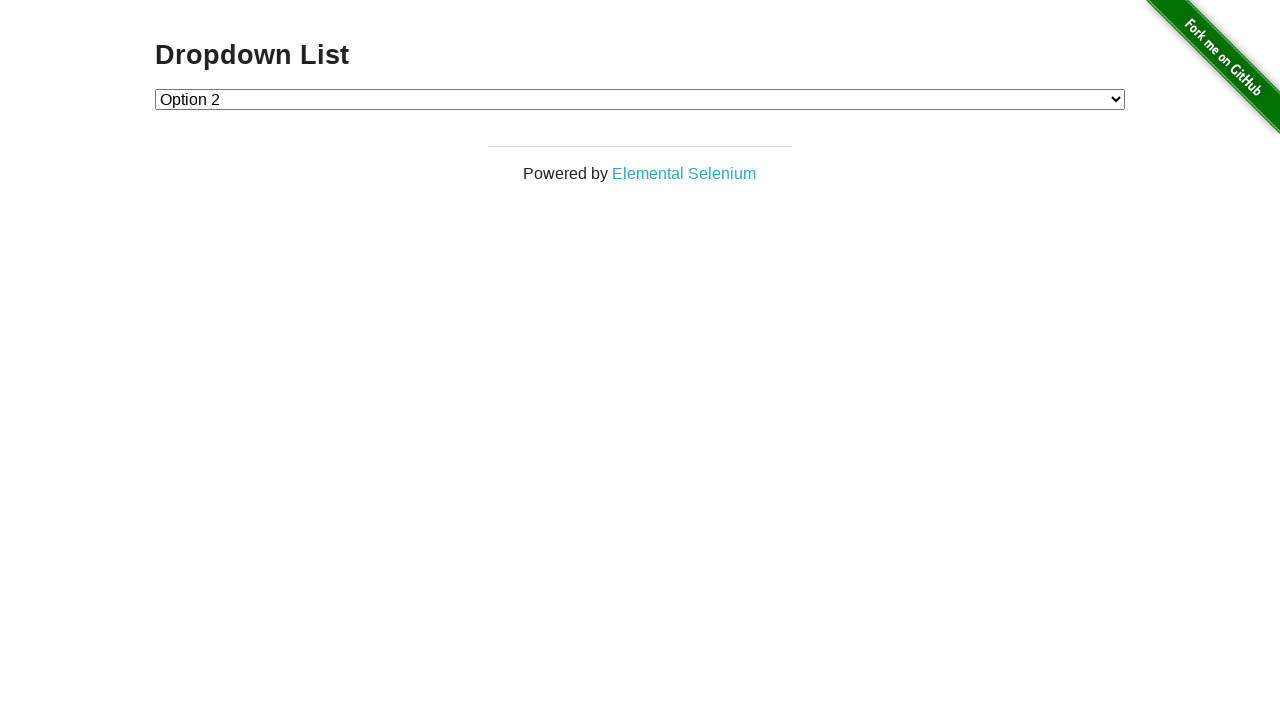

Retrieved the currently selected option text
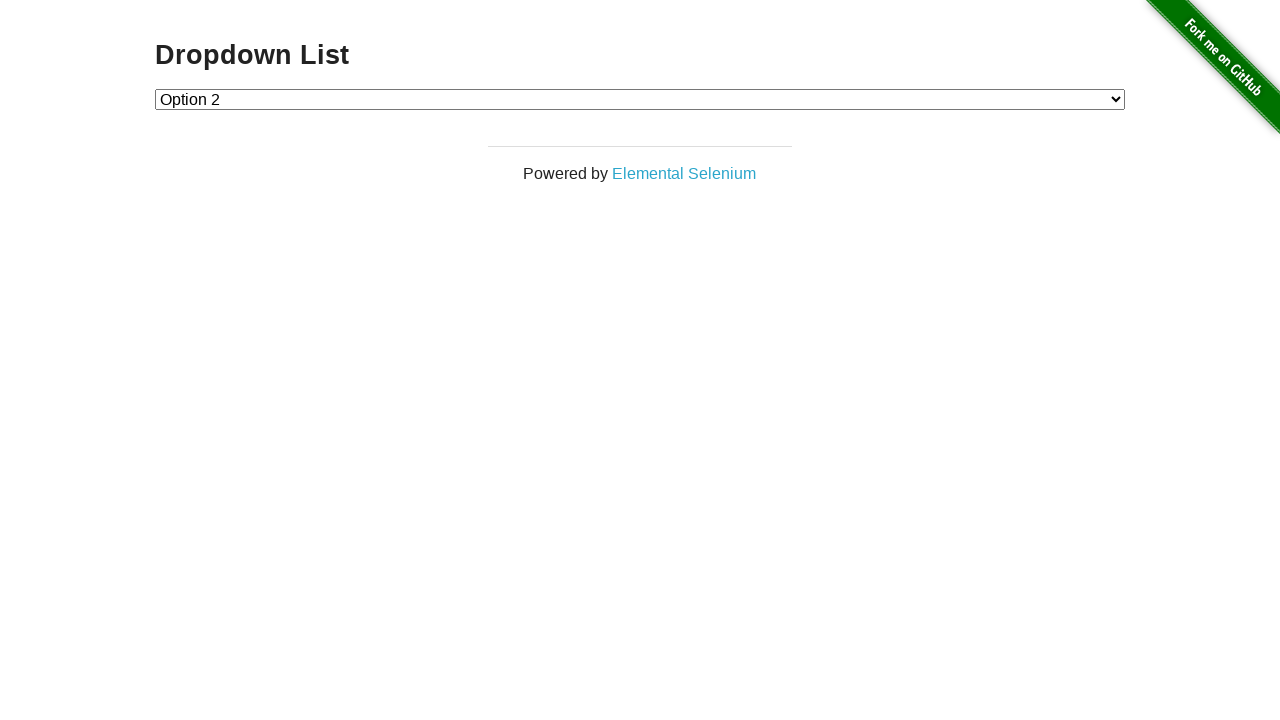

Verified that 'Option 2' is selected
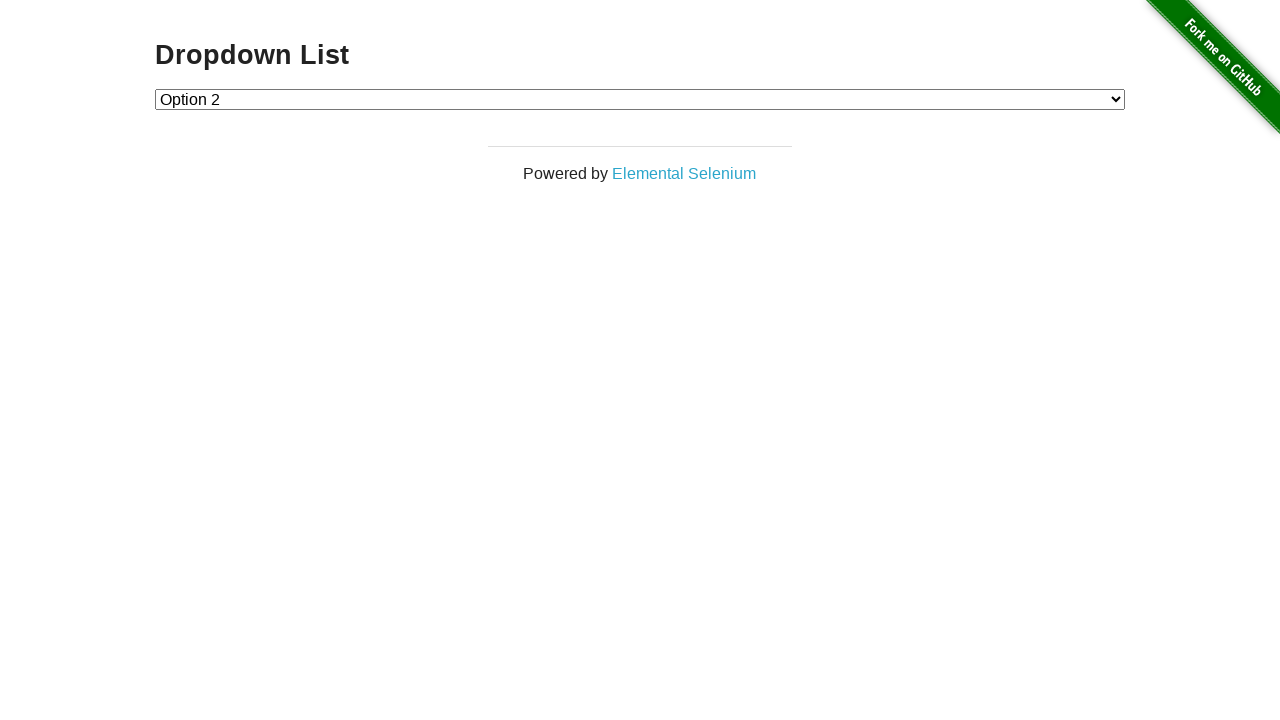

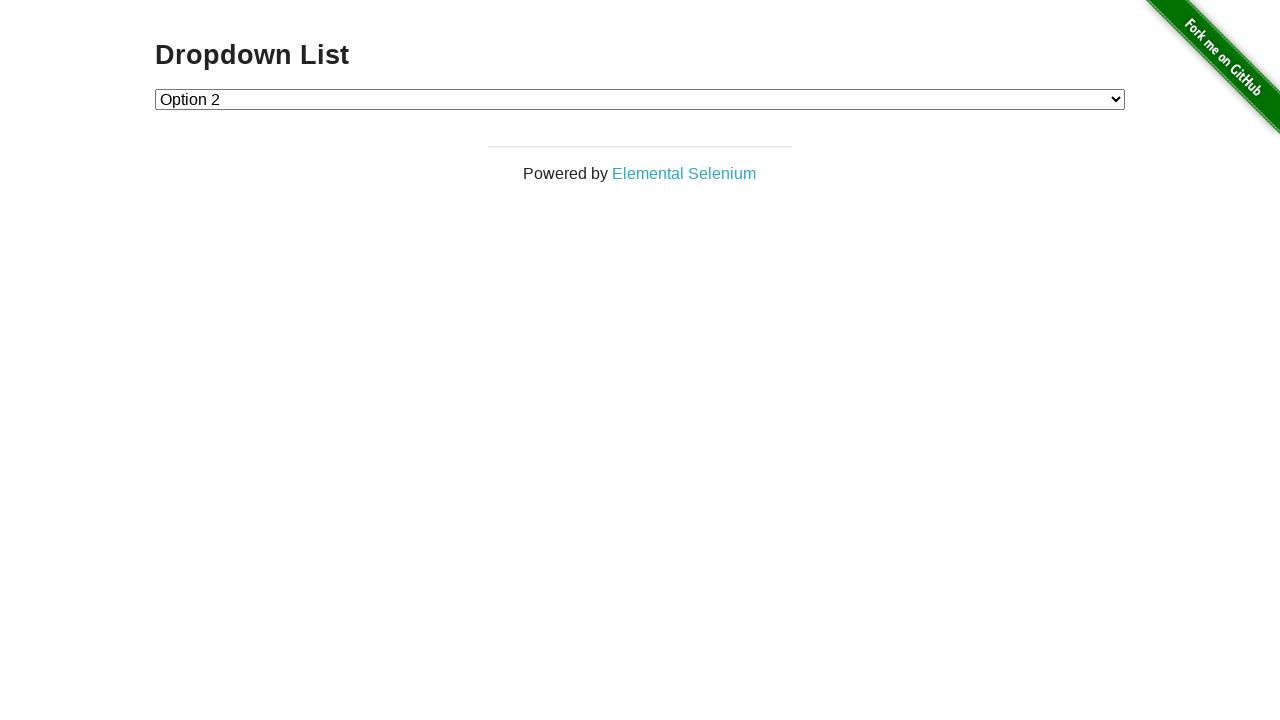